Tests drag and drop functionality on jQuery UI's droppable demo page by dragging an element and dropping it onto a target drop zone.

Starting URL: https://jqueryui.com/resources/demos/droppable/default.html

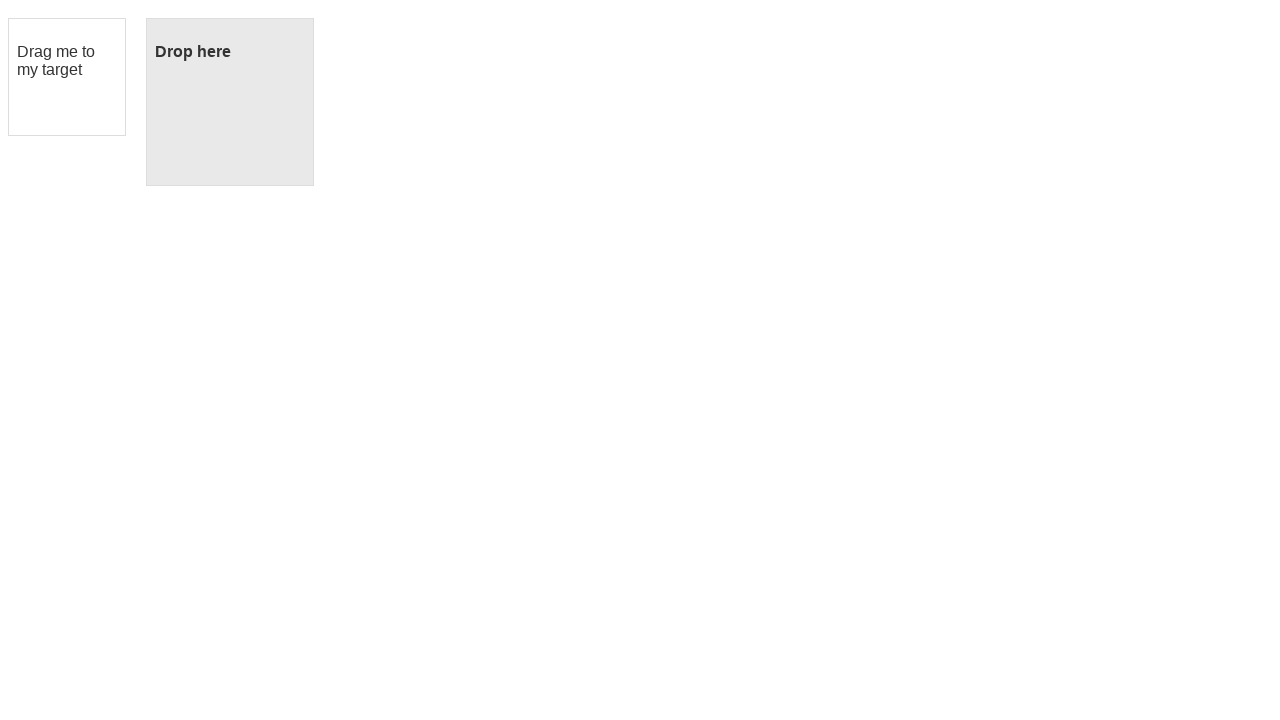

Located the draggable element
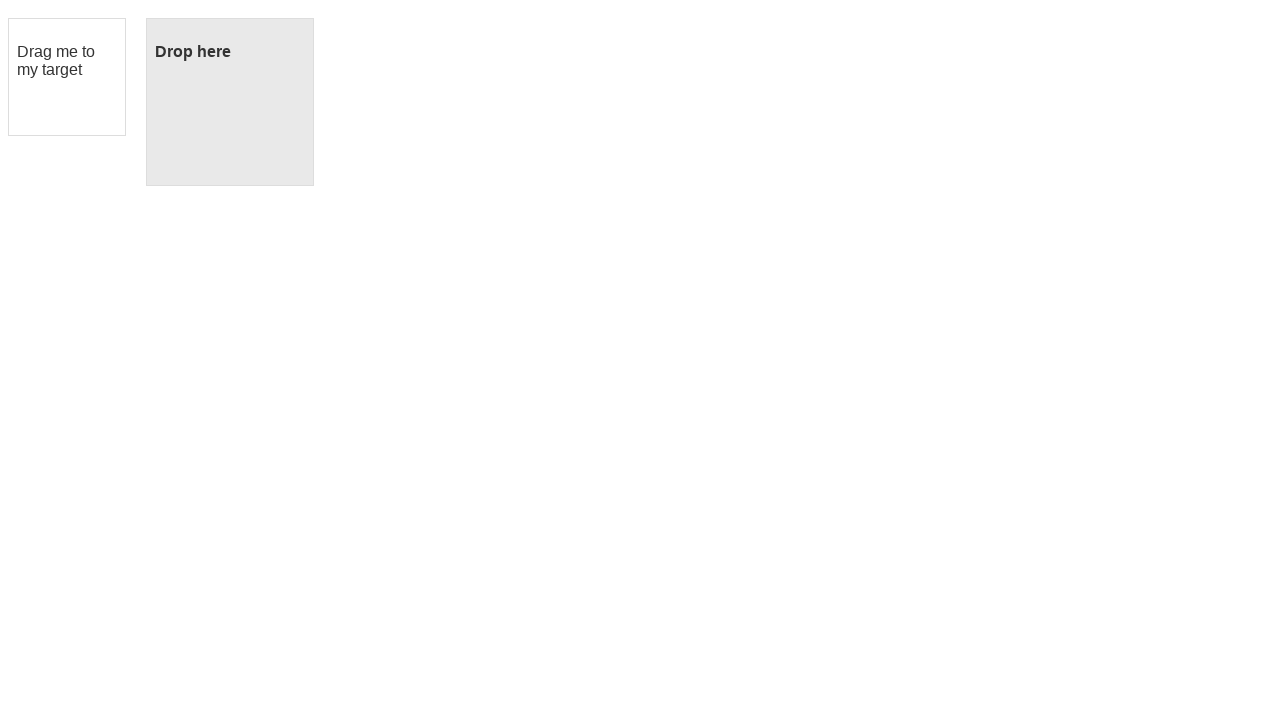

Located the droppable element
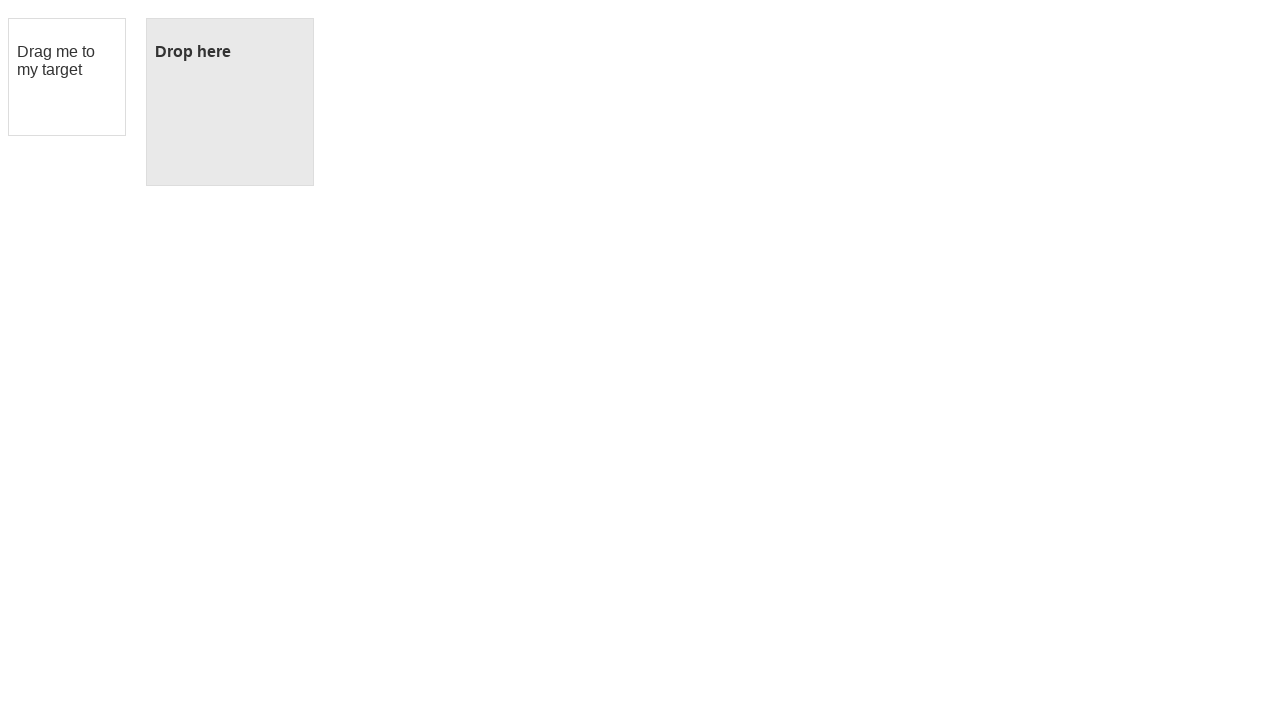

Dragged element to drop zone at (230, 102)
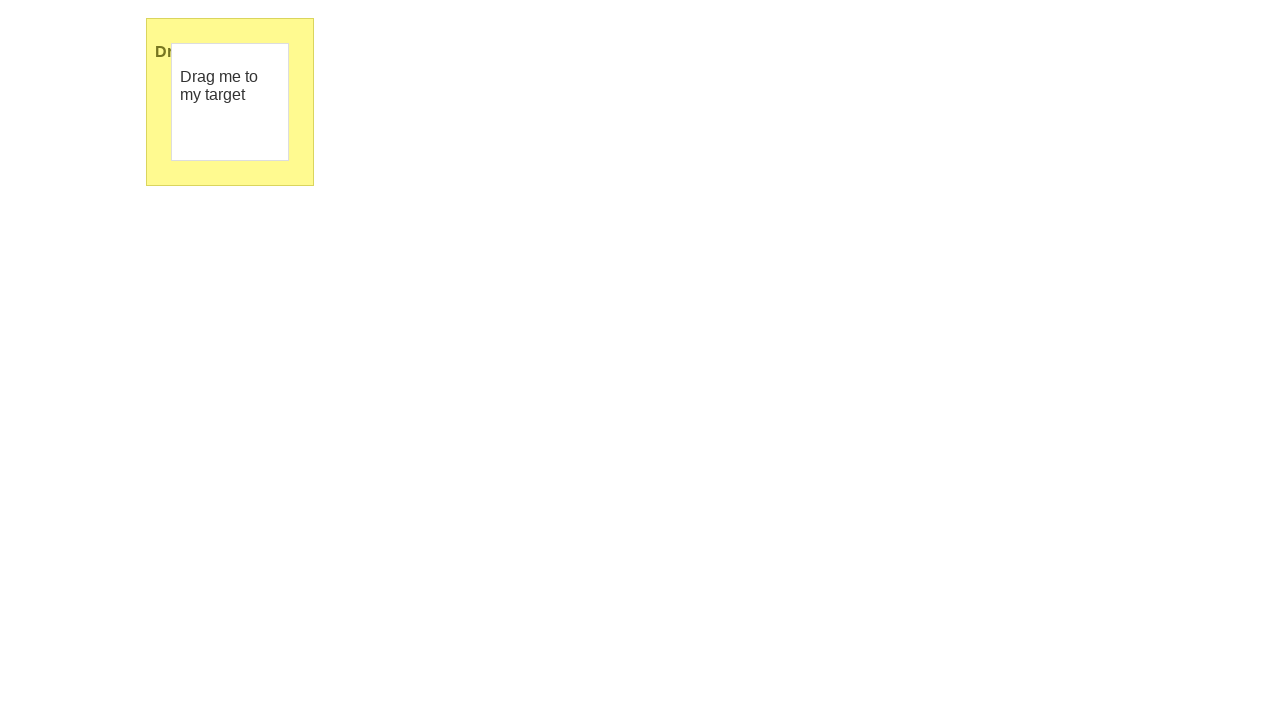

Verified drop was successful - droppable element now shows 'Dropped!' text
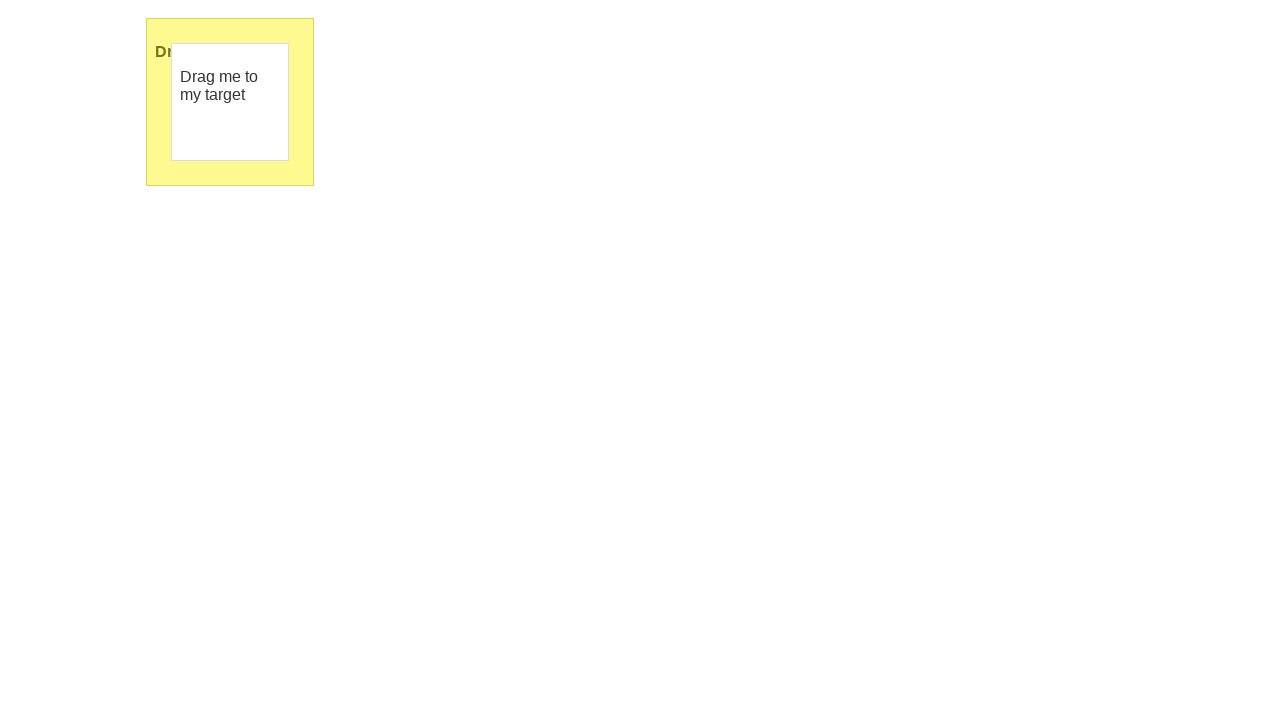

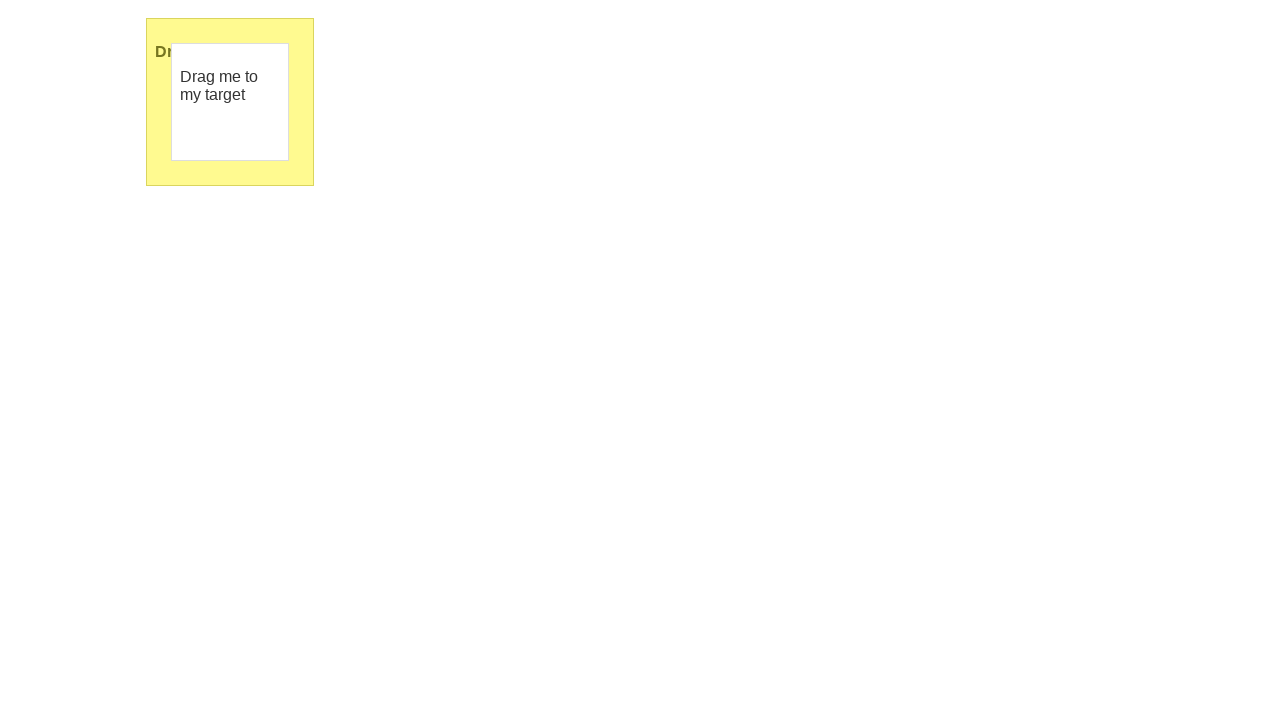